Tests implicit wait functionality by clicking a timer button and checking if an element becomes visible

Starting URL: http://seleniumpractise.blogspot.com/2016/08/how-to-use-explicit-wait-in-selenium.html

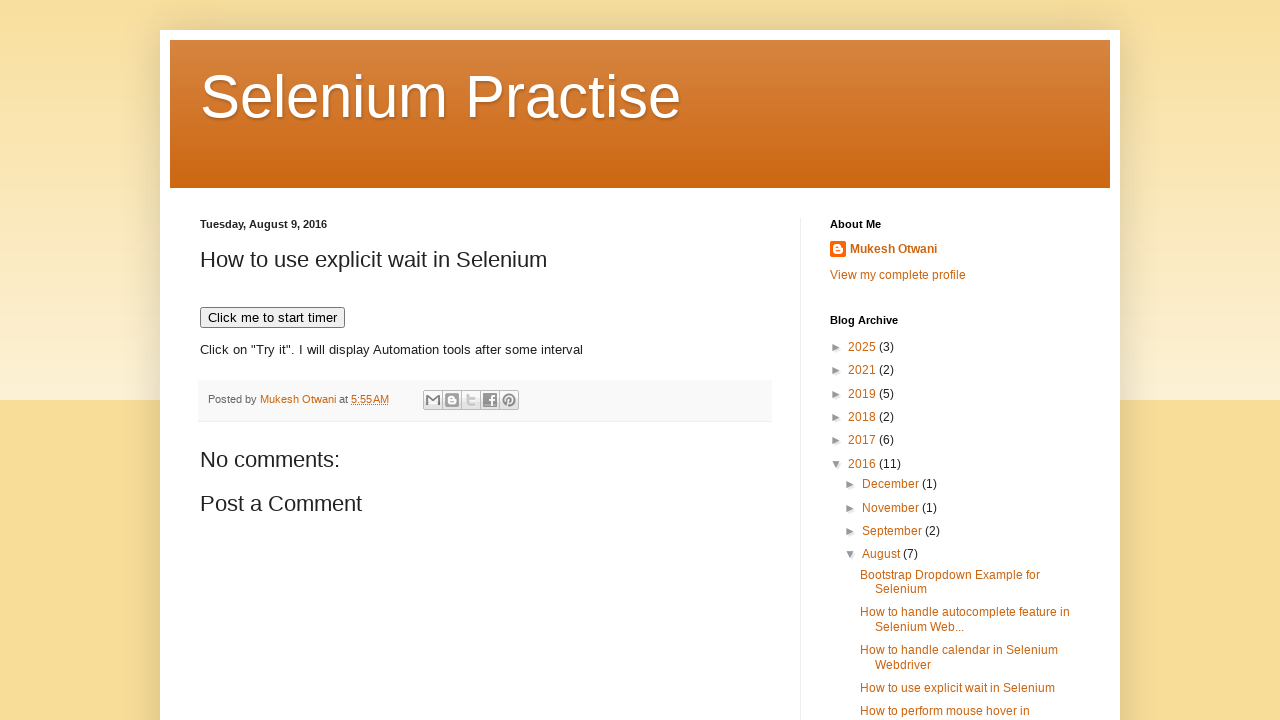

Clicked timer button to start implicit wait test at (272, 318) on xpath=//*[text()='Click me to start timer']
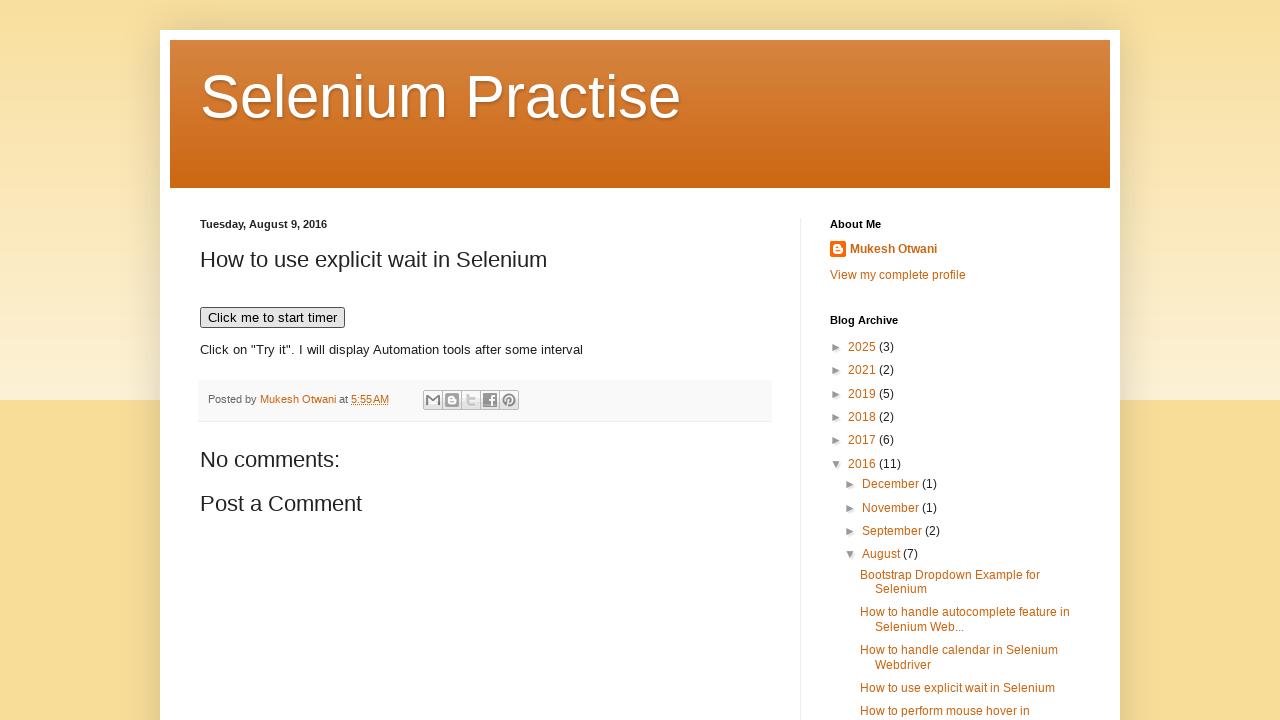

Waited for QTP element to become visible
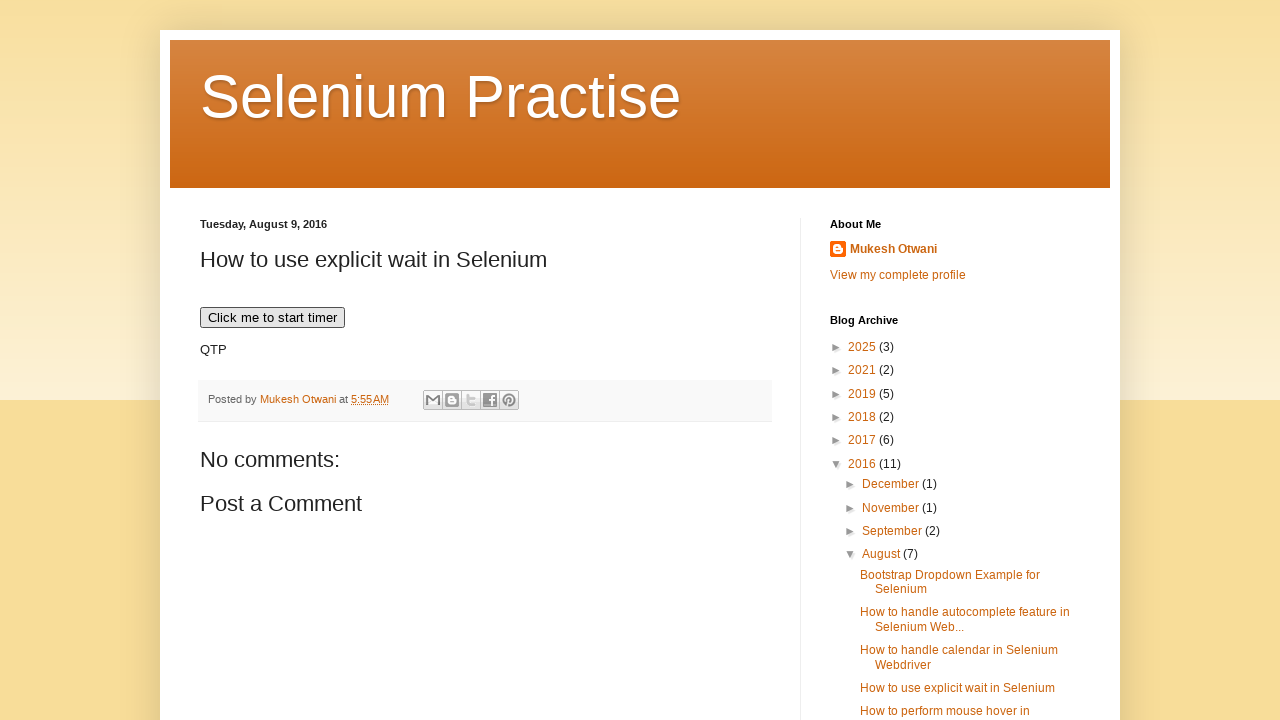

Located QTP element
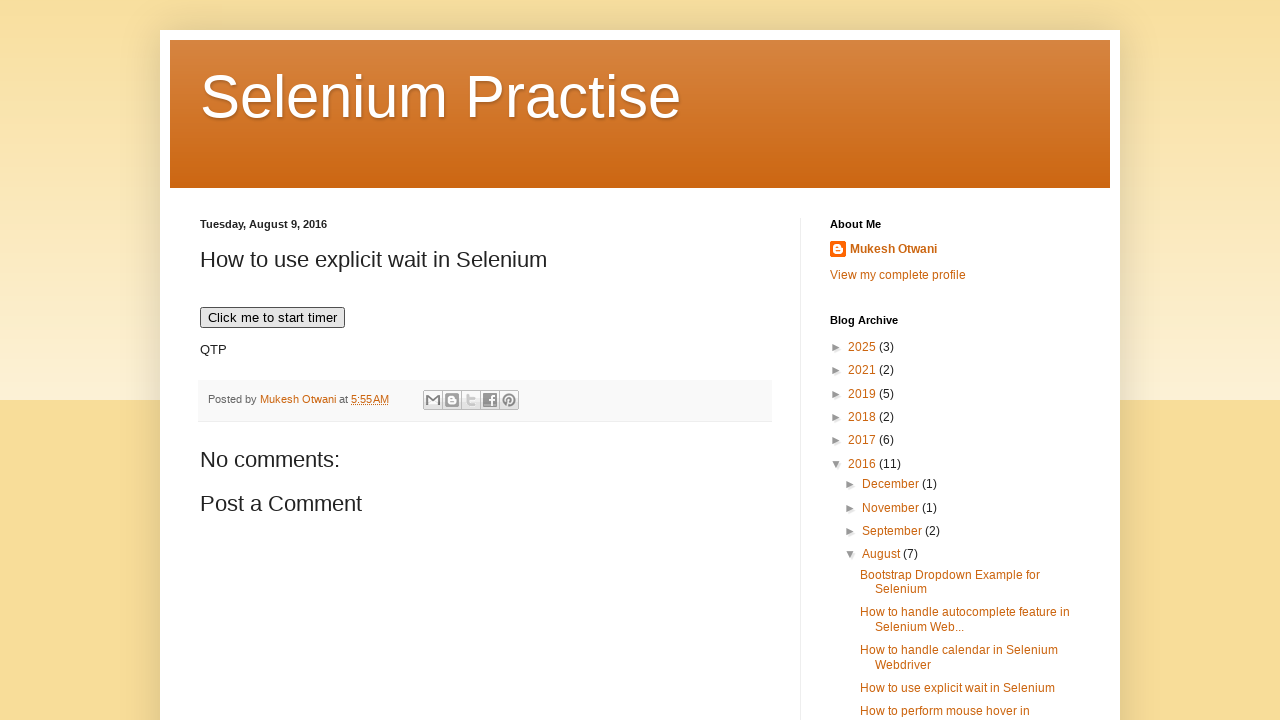

Checked if QTP element is visible
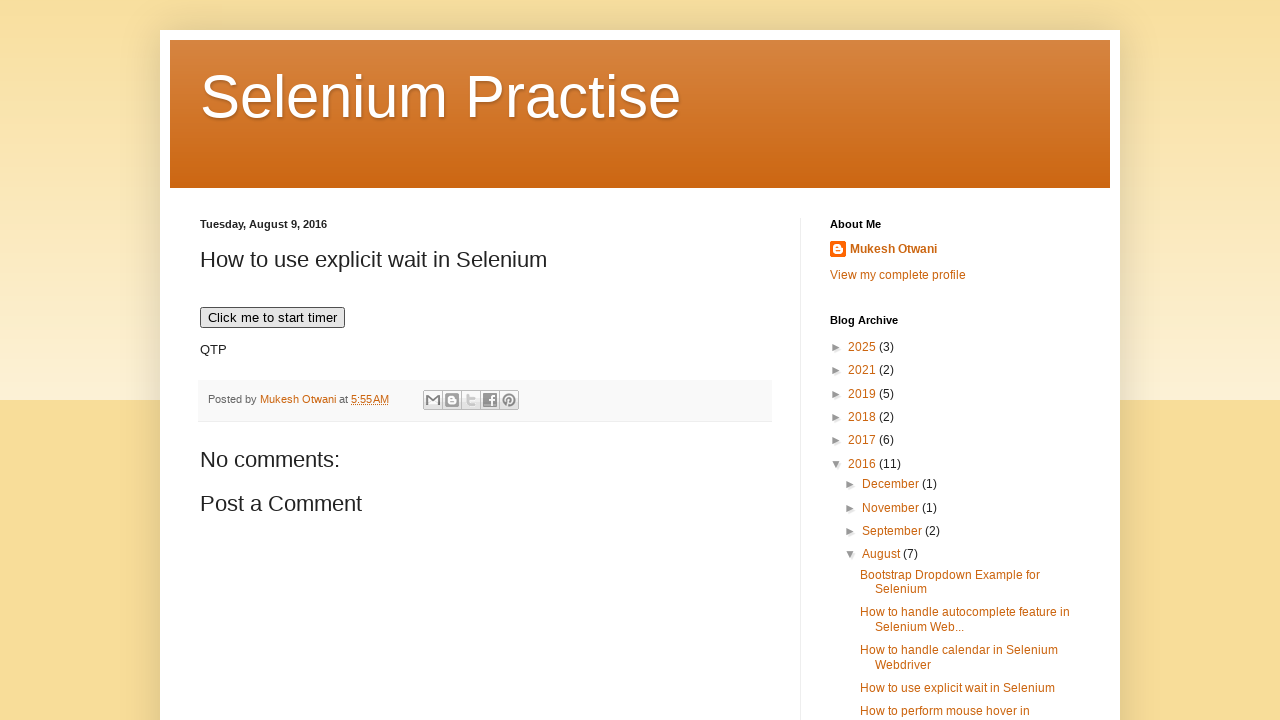

Element is displayed - implicit wait test passed
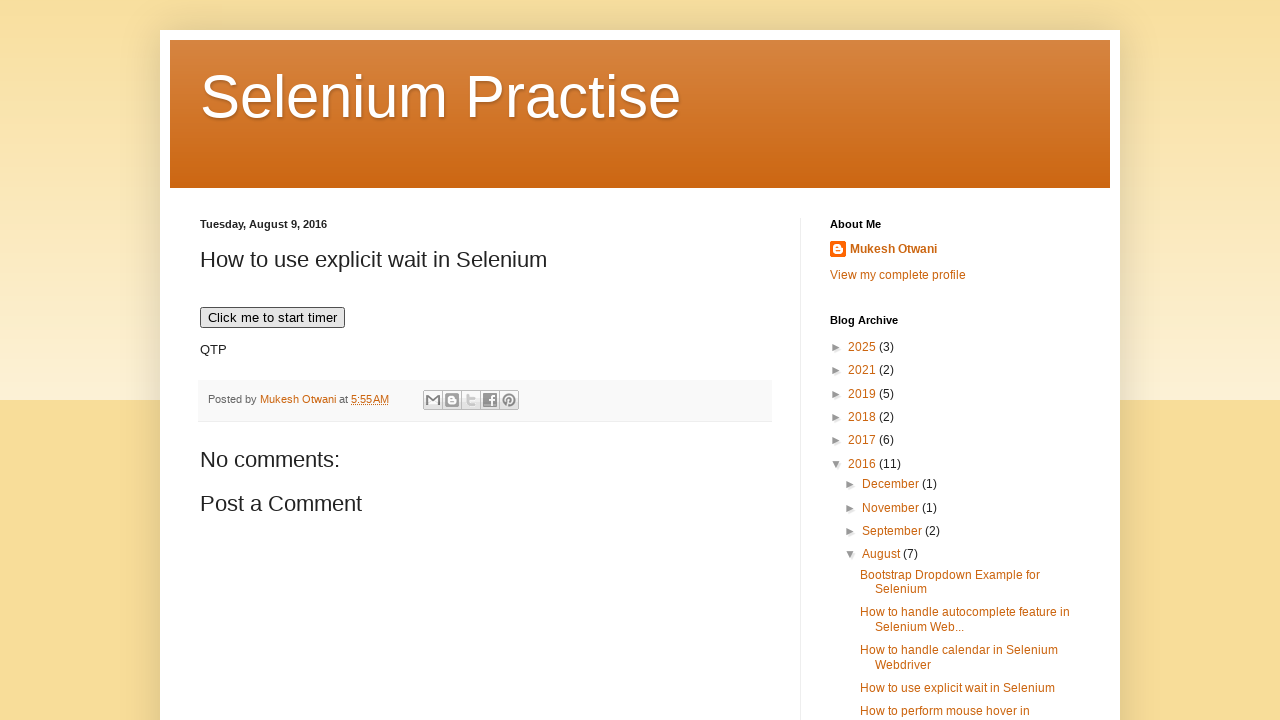

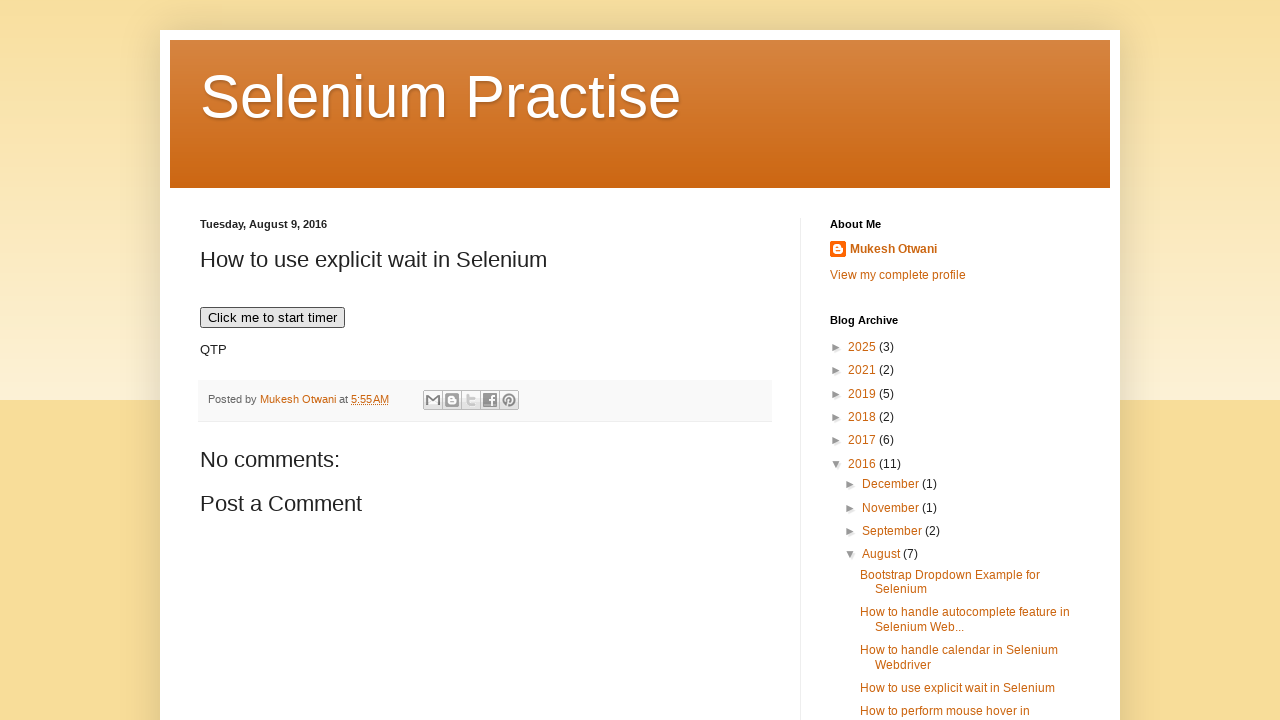